Automates a typing speed test by typing words displayed on the screen at a configurable speed

Starting URL: https://typing-speed-test.aoeu.eu/?lang=en

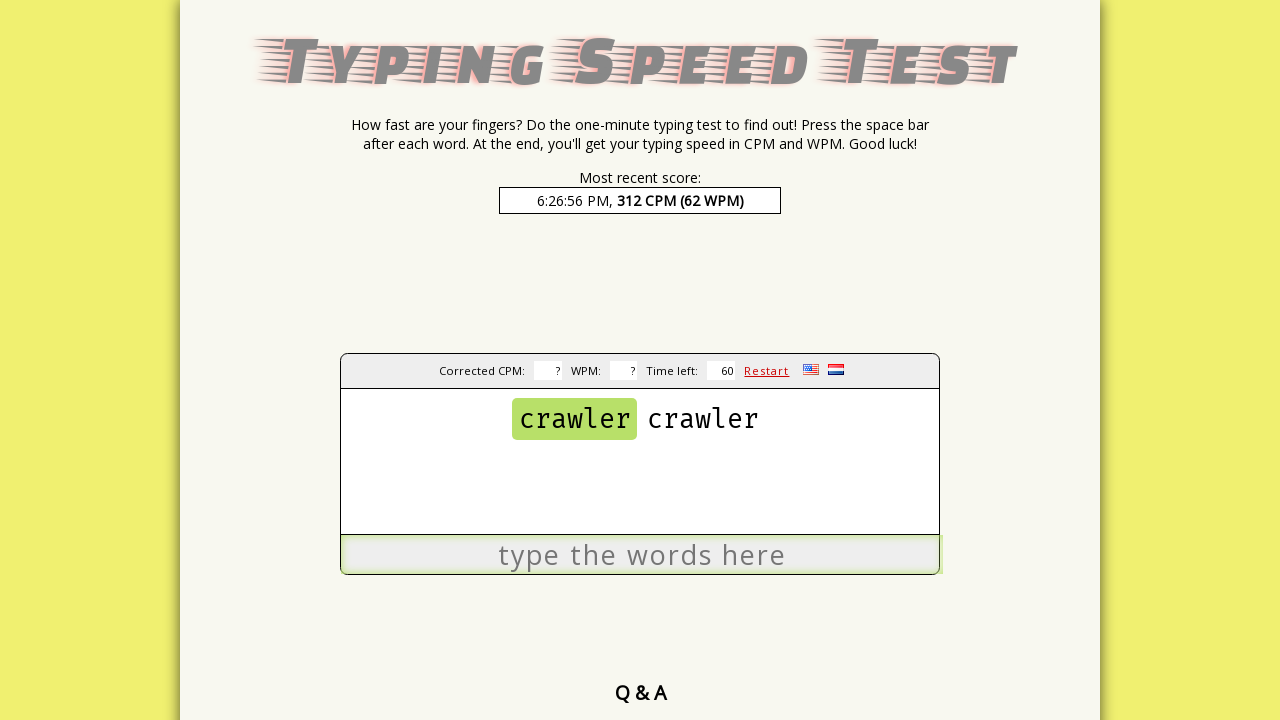

Located the typing input field
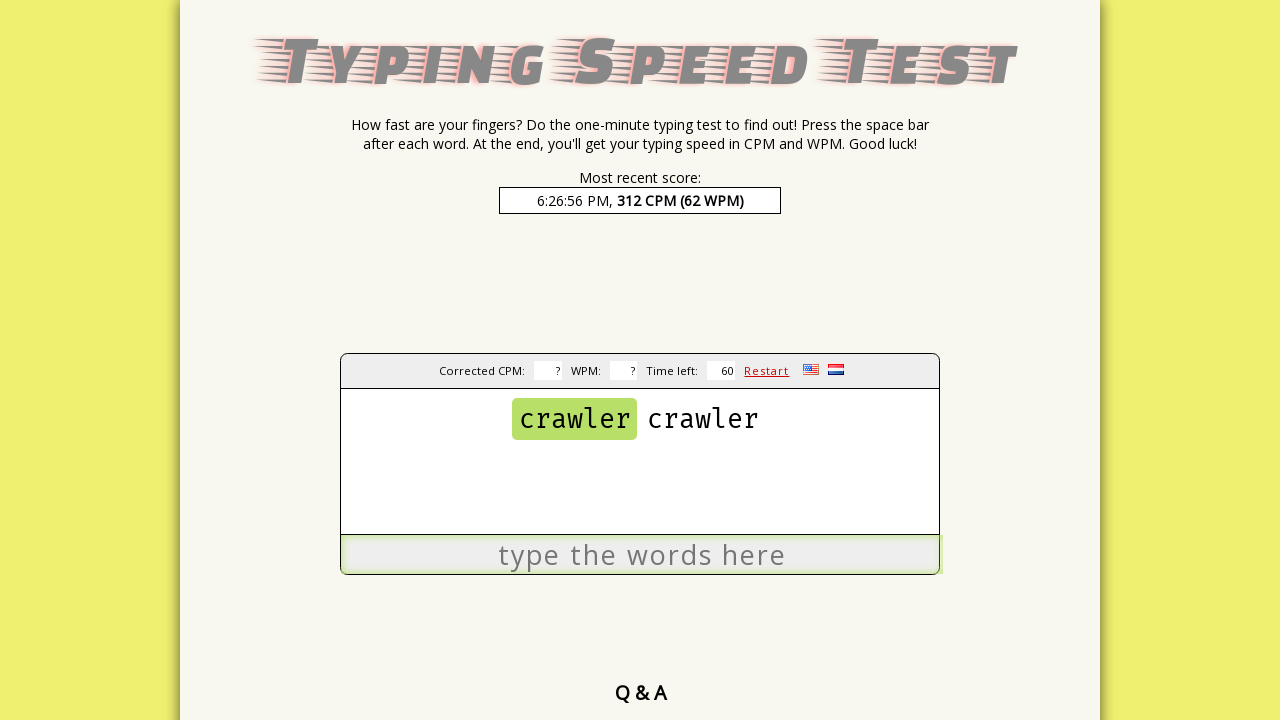

Retrieved current word to type: 'crawler'
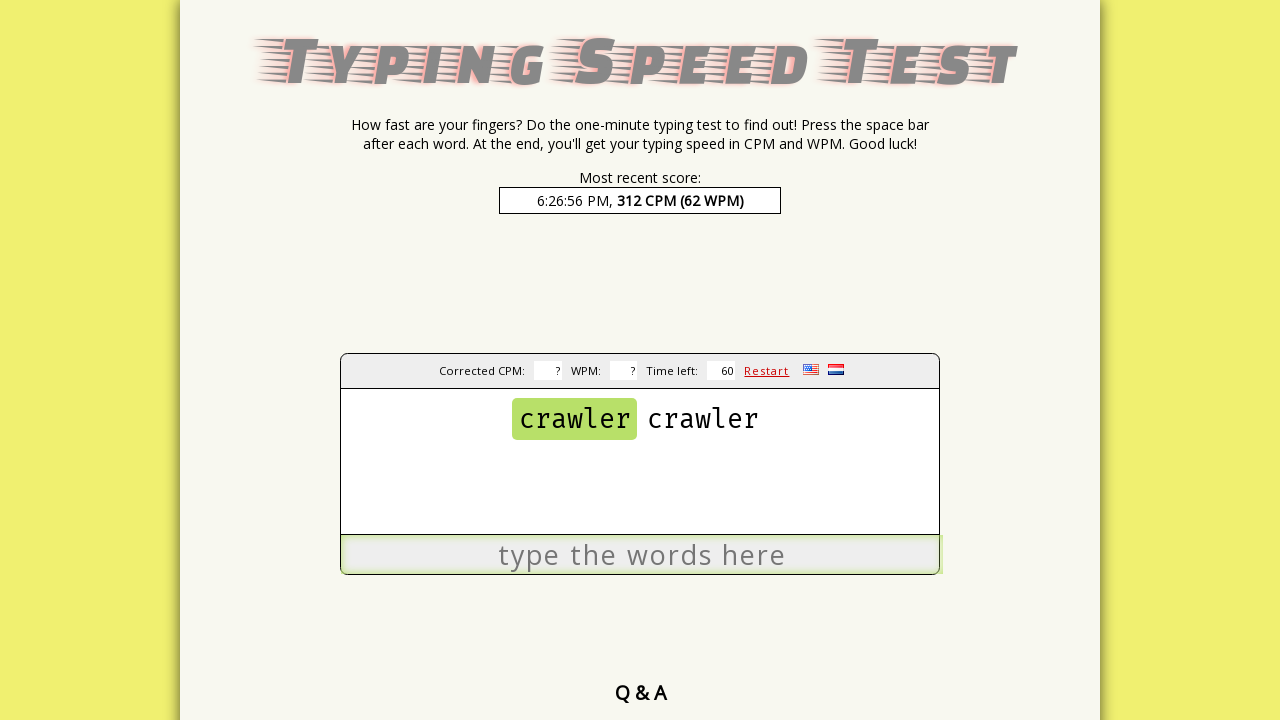

Typed word 'crawler' with simulated human speed (50 WPM) on #wordsbox #input
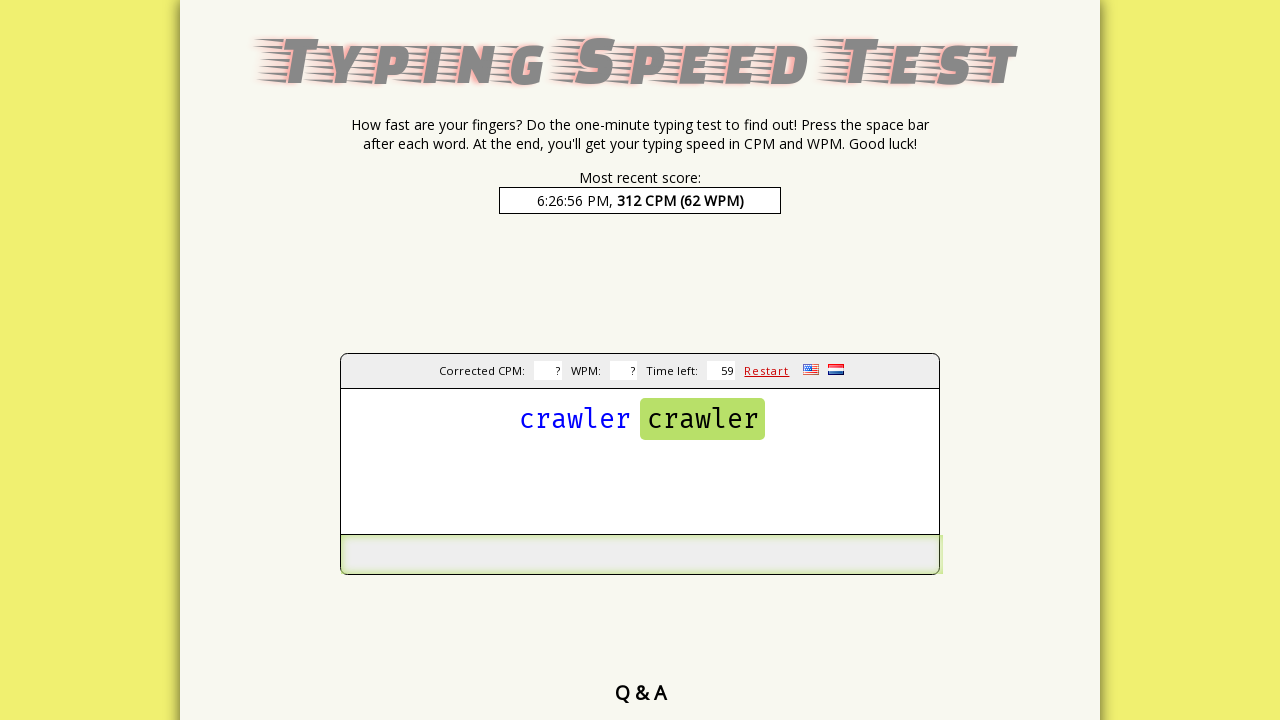

Retrieved current word to type: 'crawler'
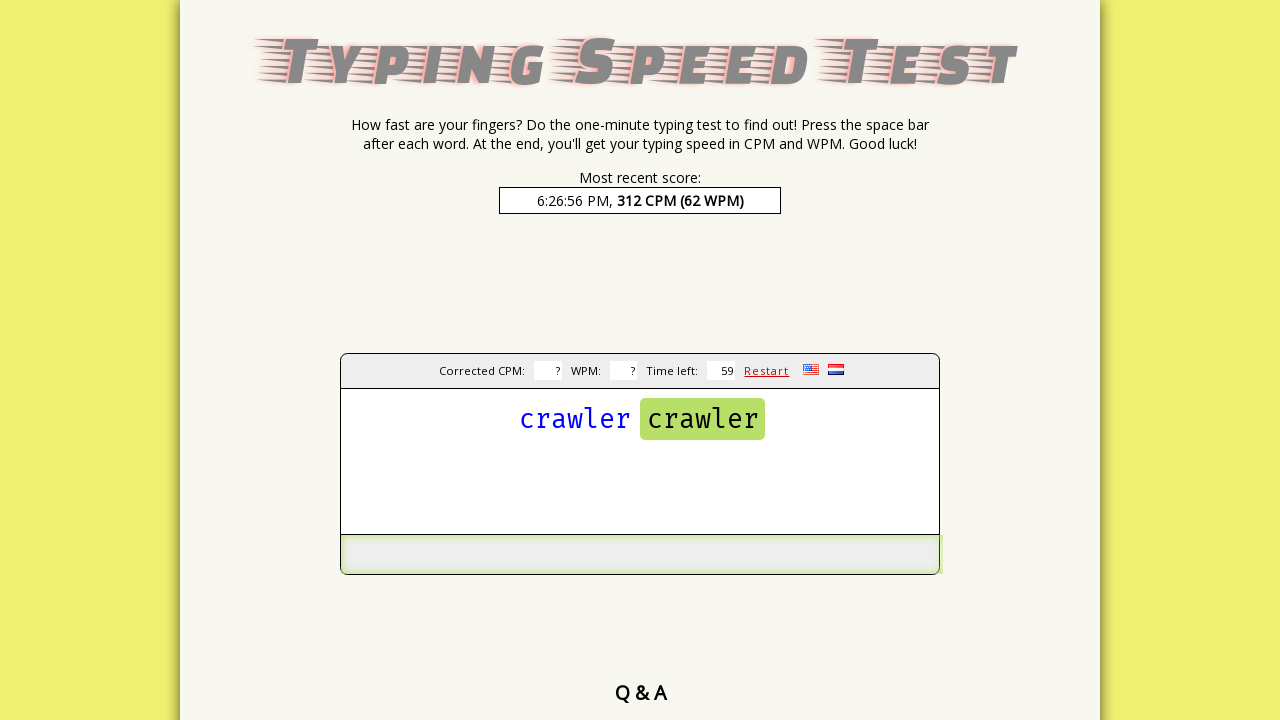

Typed word 'crawler' with simulated human speed (50 WPM) on #wordsbox #input
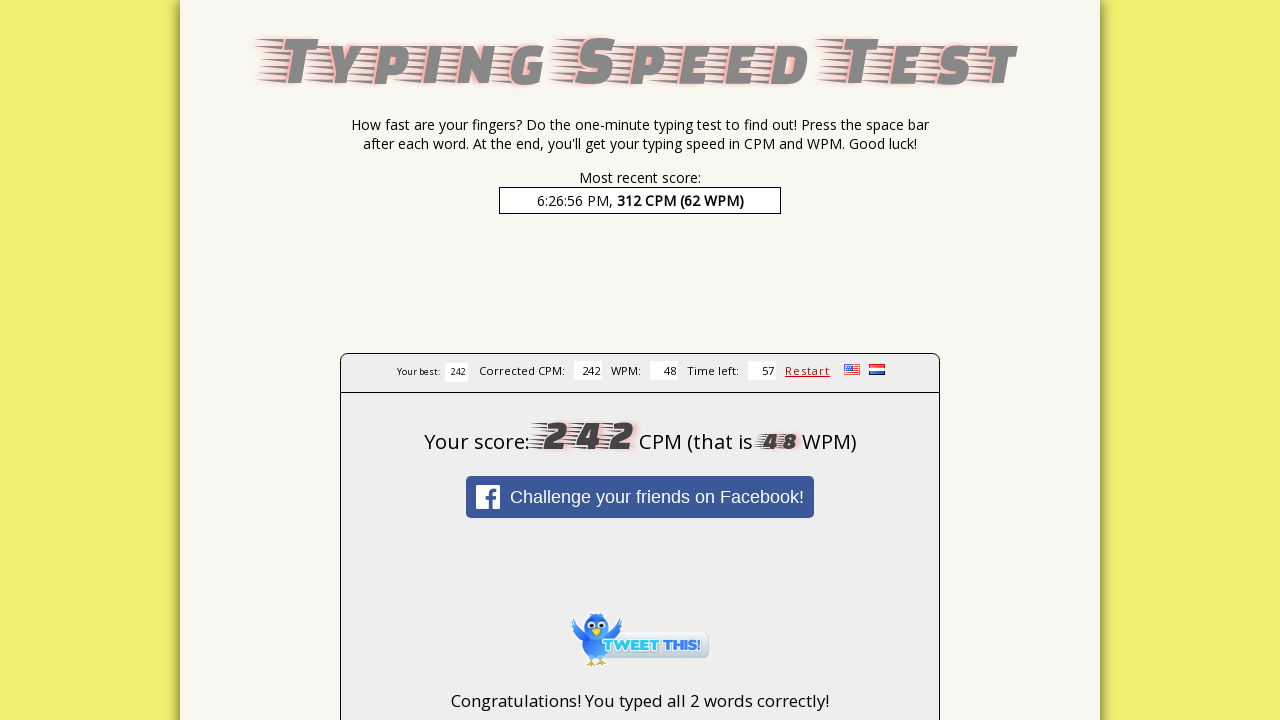

Results element appeared on the page
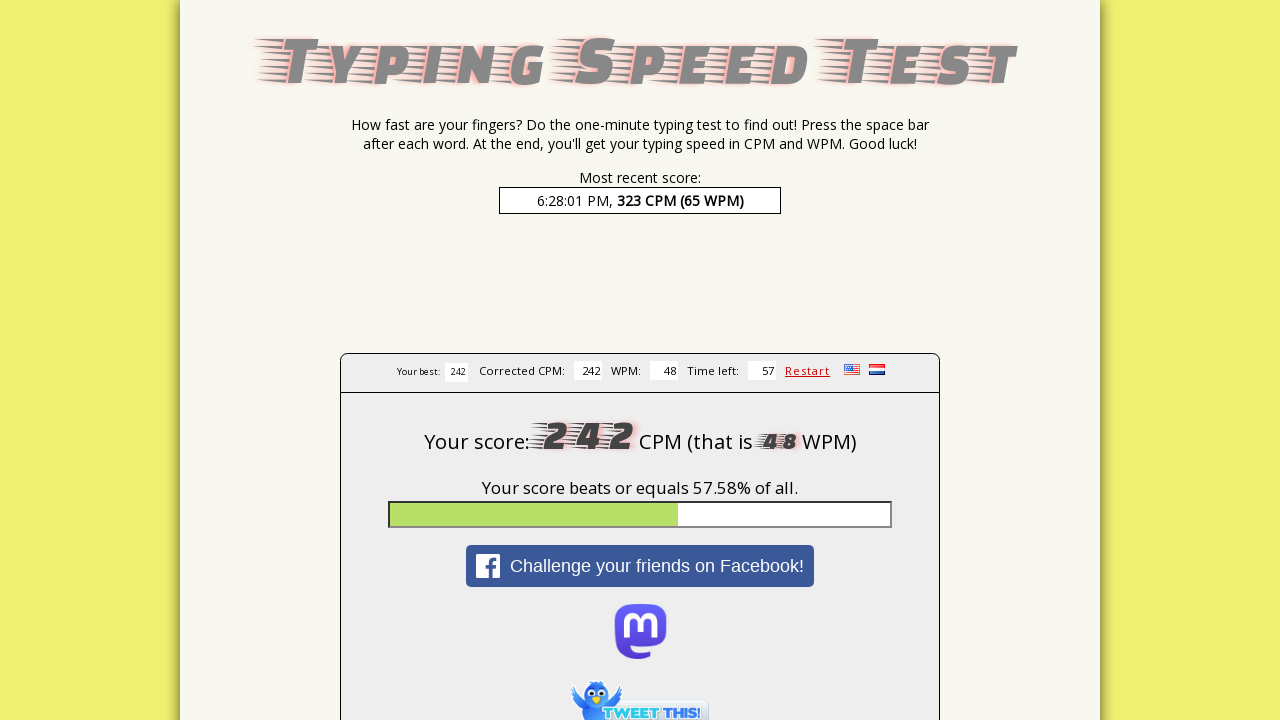

Waited 4 seconds to view results
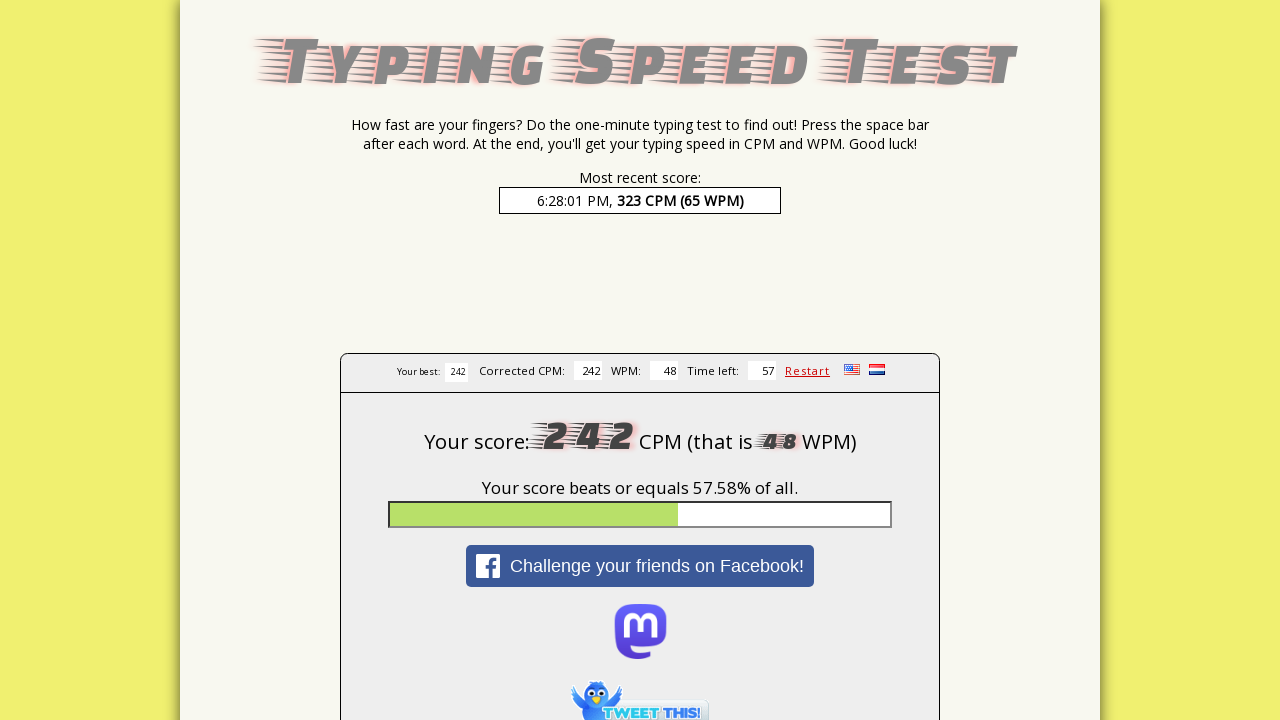

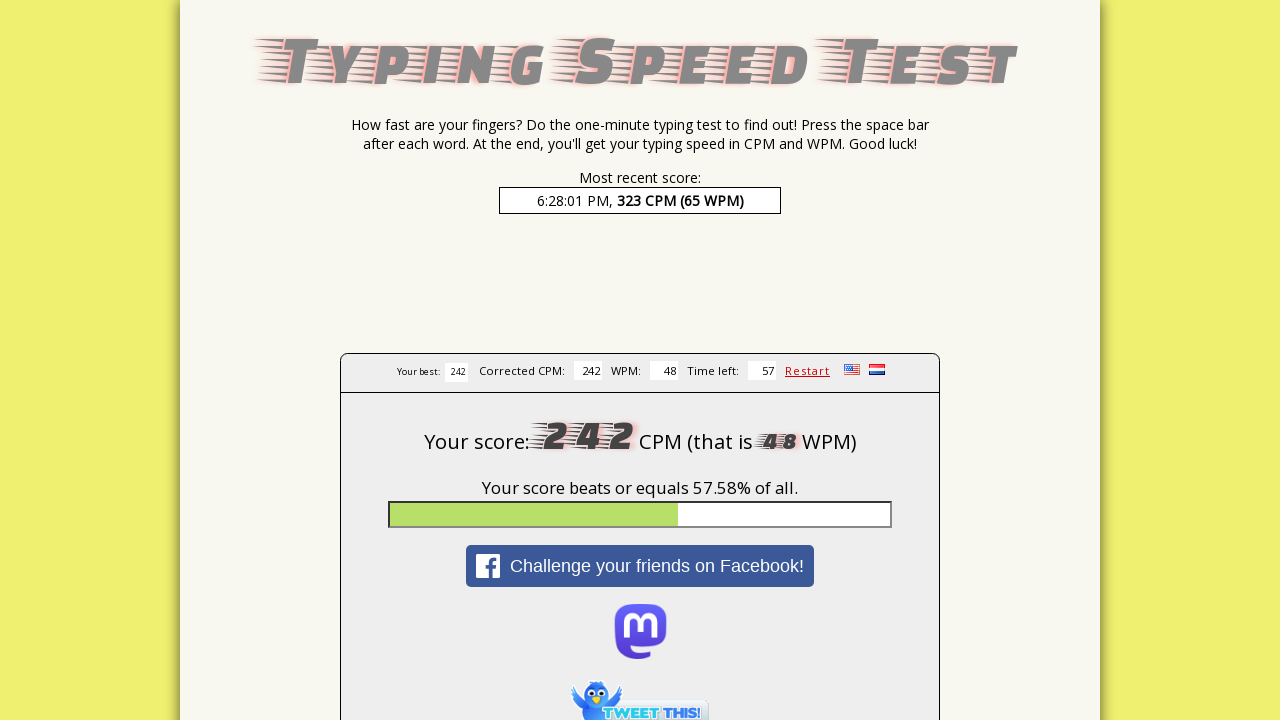